Tests dropdown selection functionality by selecting options using different methods (by value and by visible text)

Starting URL: https://the-internet.herokuapp.com/dropdown

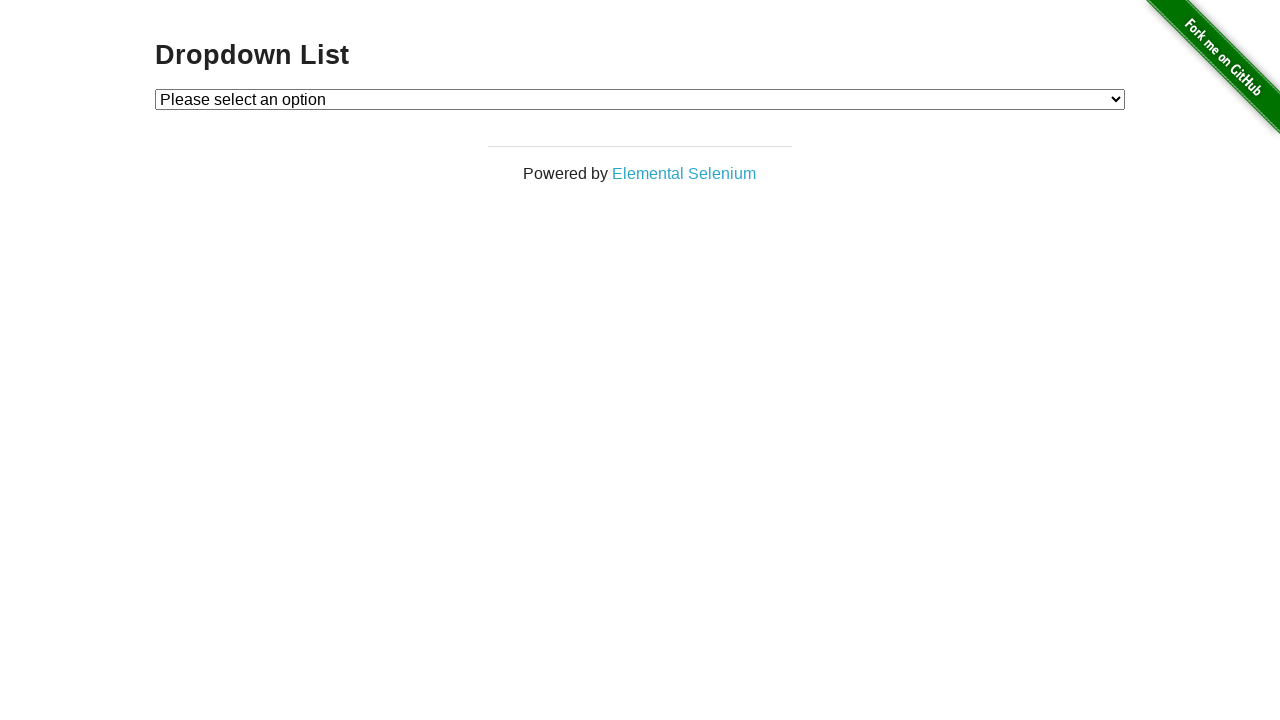

Located dropdown element with id 'dropdown'
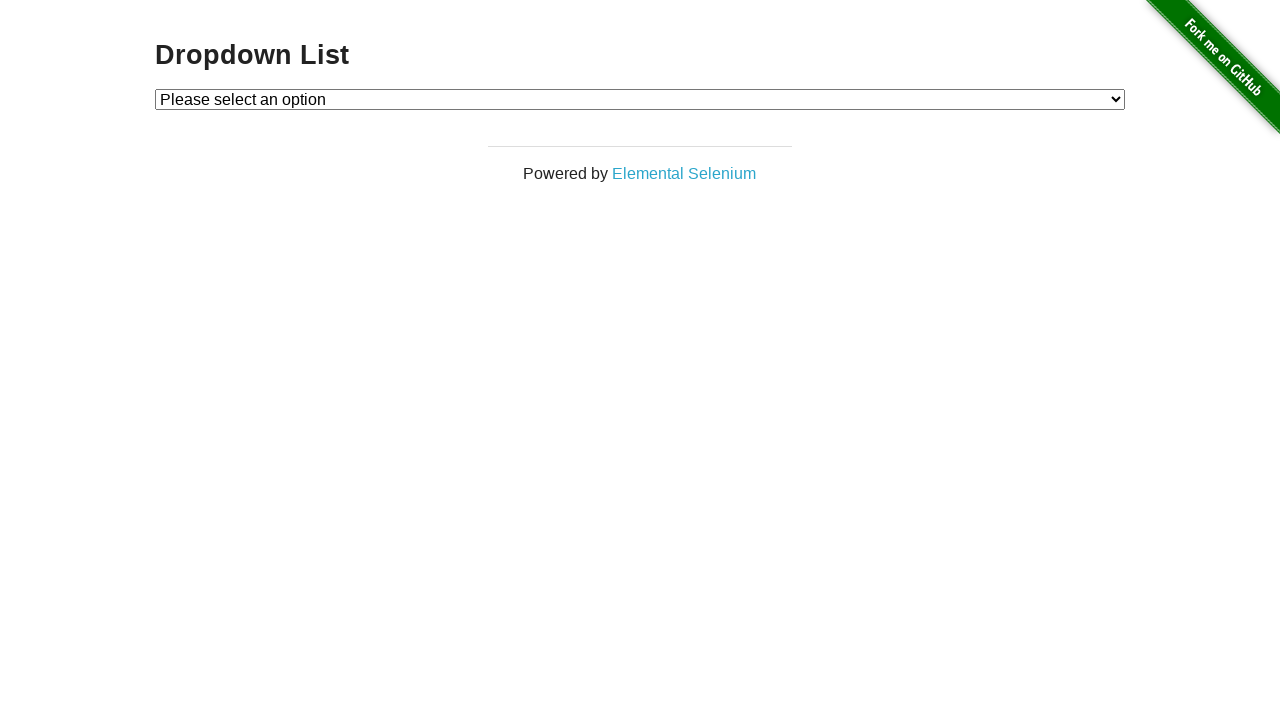

Selected dropdown option with value '1' on #dropdown
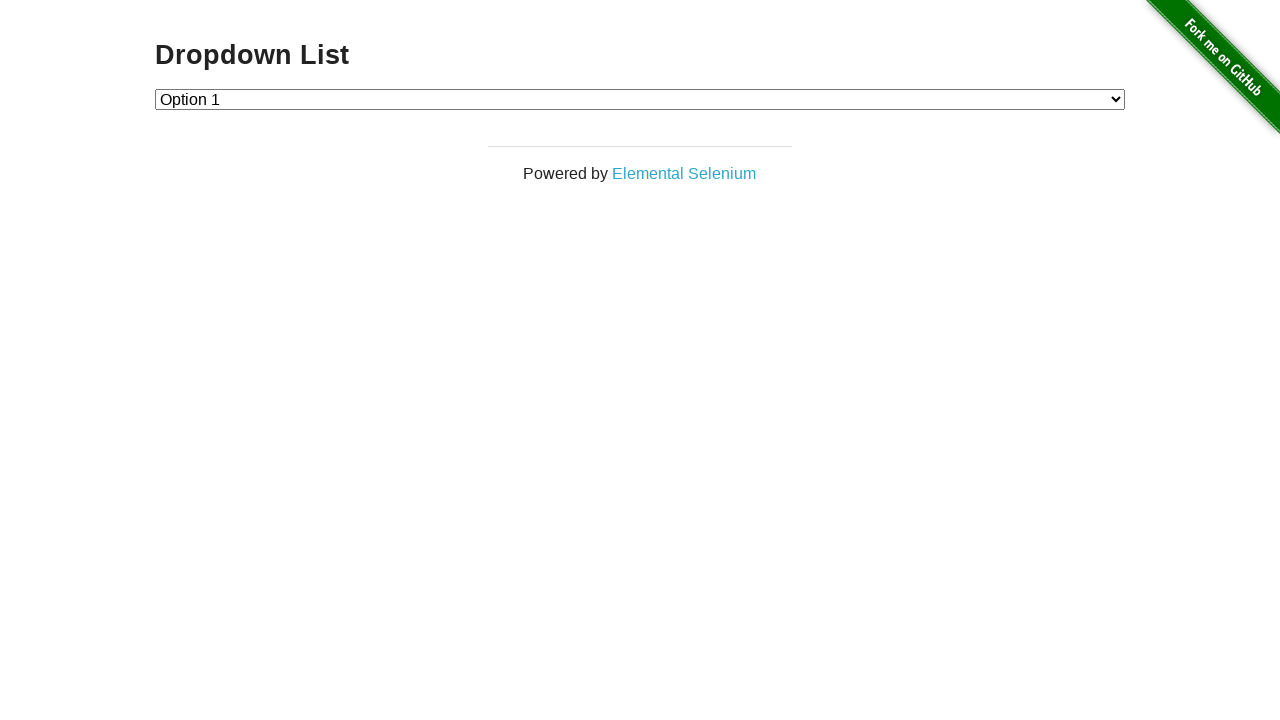

Selected dropdown option with value '2' on #dropdown
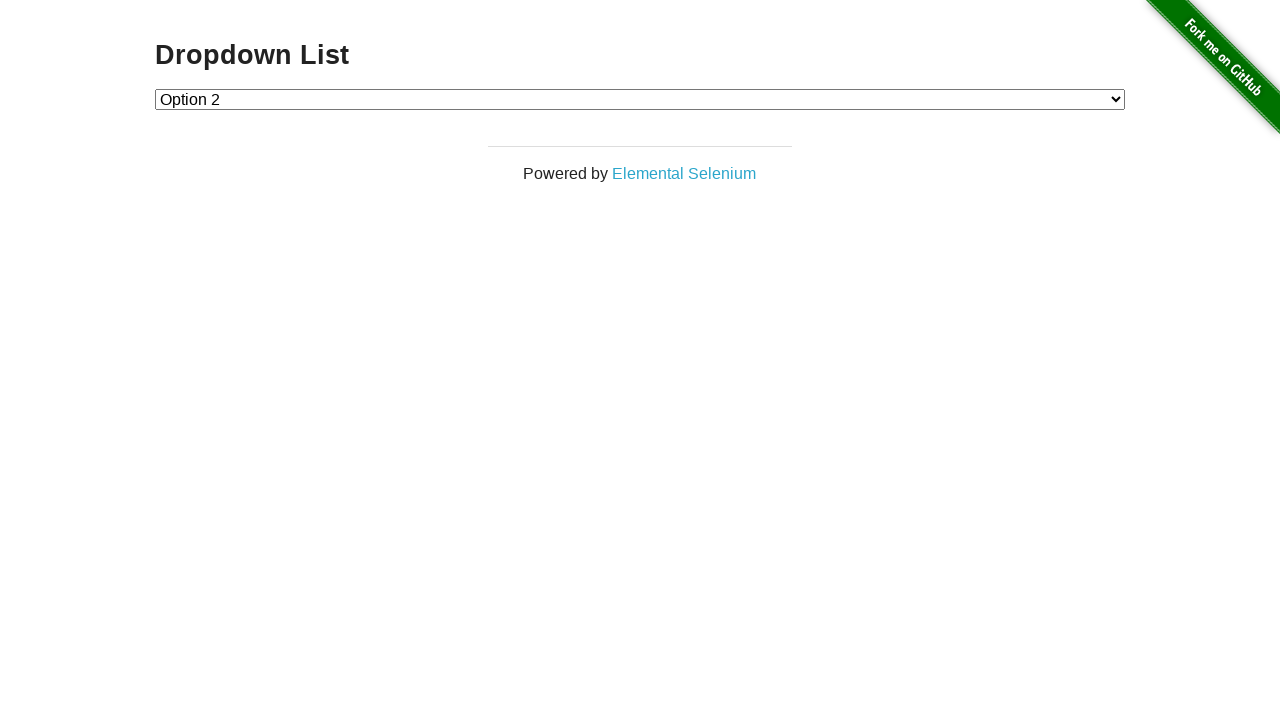

Selected dropdown option with visible text 'Option 1' on #dropdown
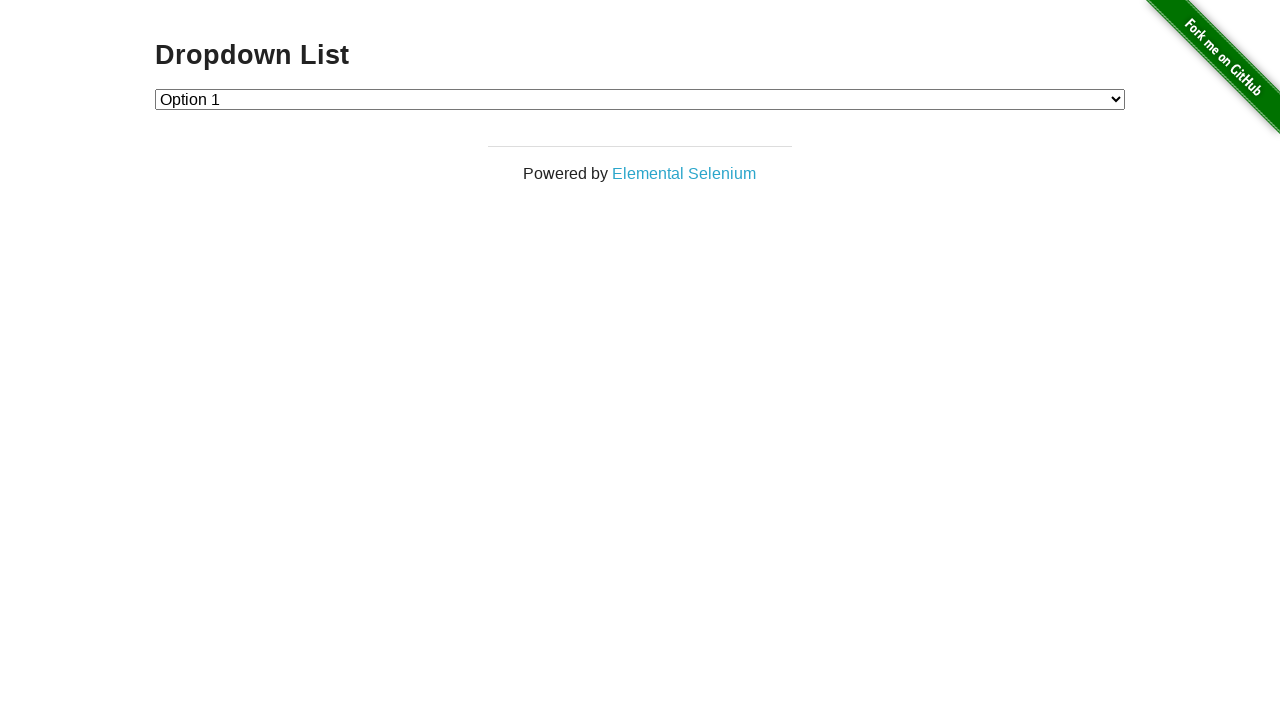

Selected dropdown option with visible text 'Option 2' on #dropdown
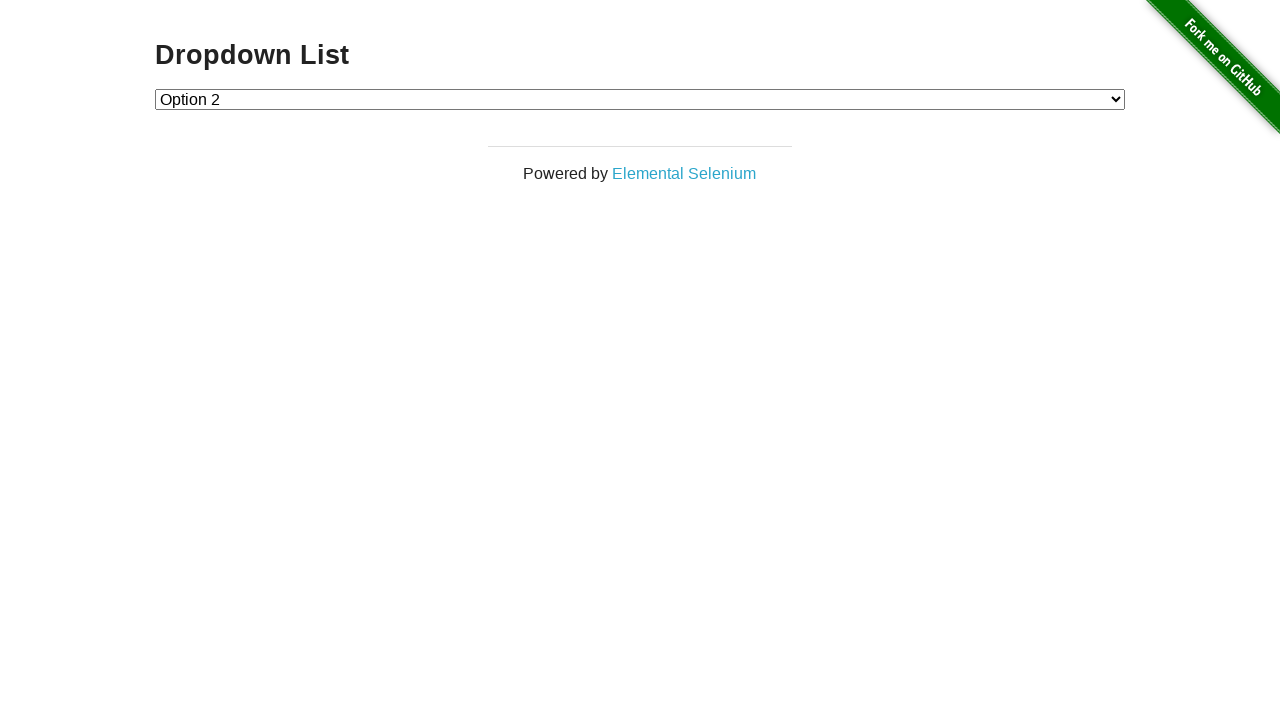

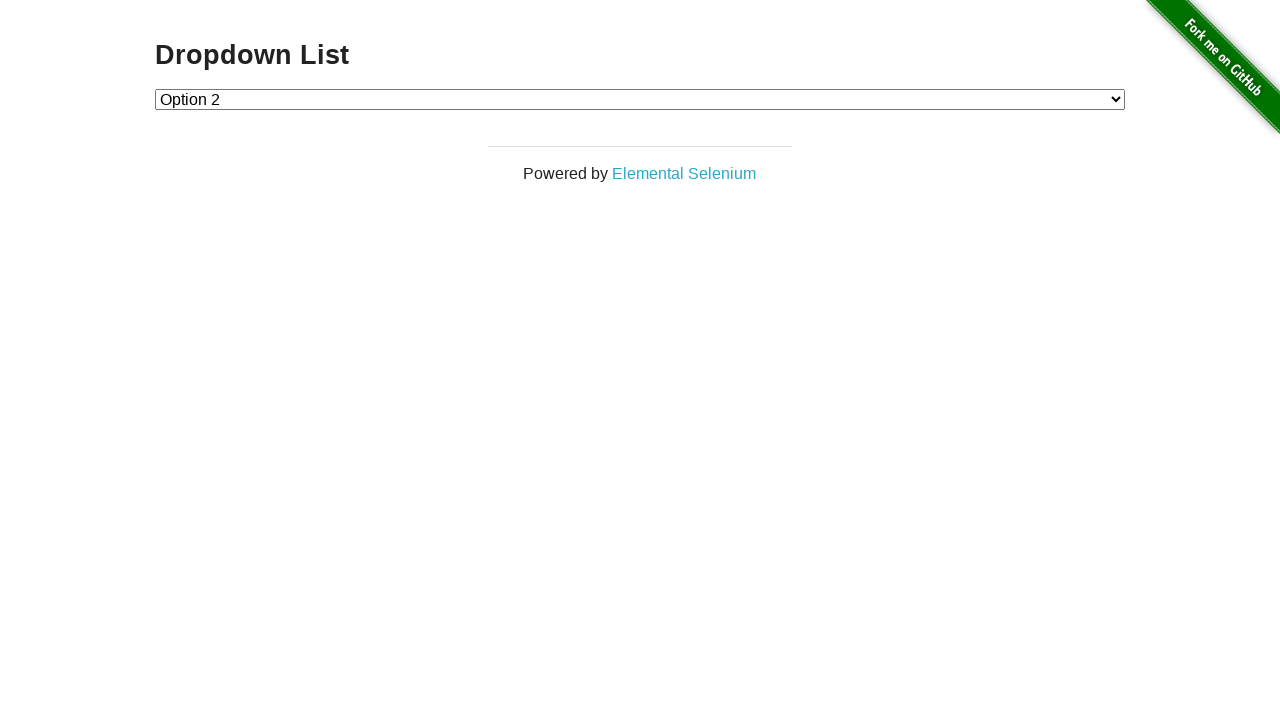